Verifies that the site logo displays the correct text "GREENKART"

Starting URL: https://rahulshettyacademy.com/seleniumPractise/#/

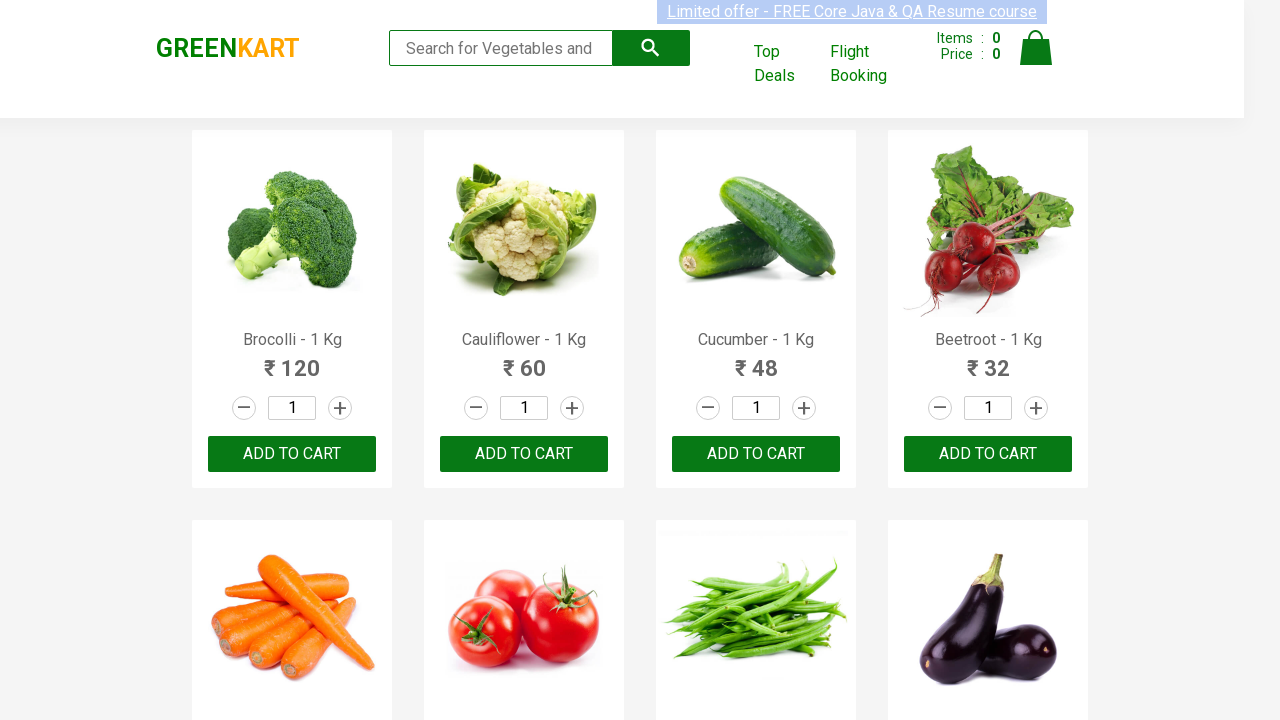

Waited for brand logo element to load
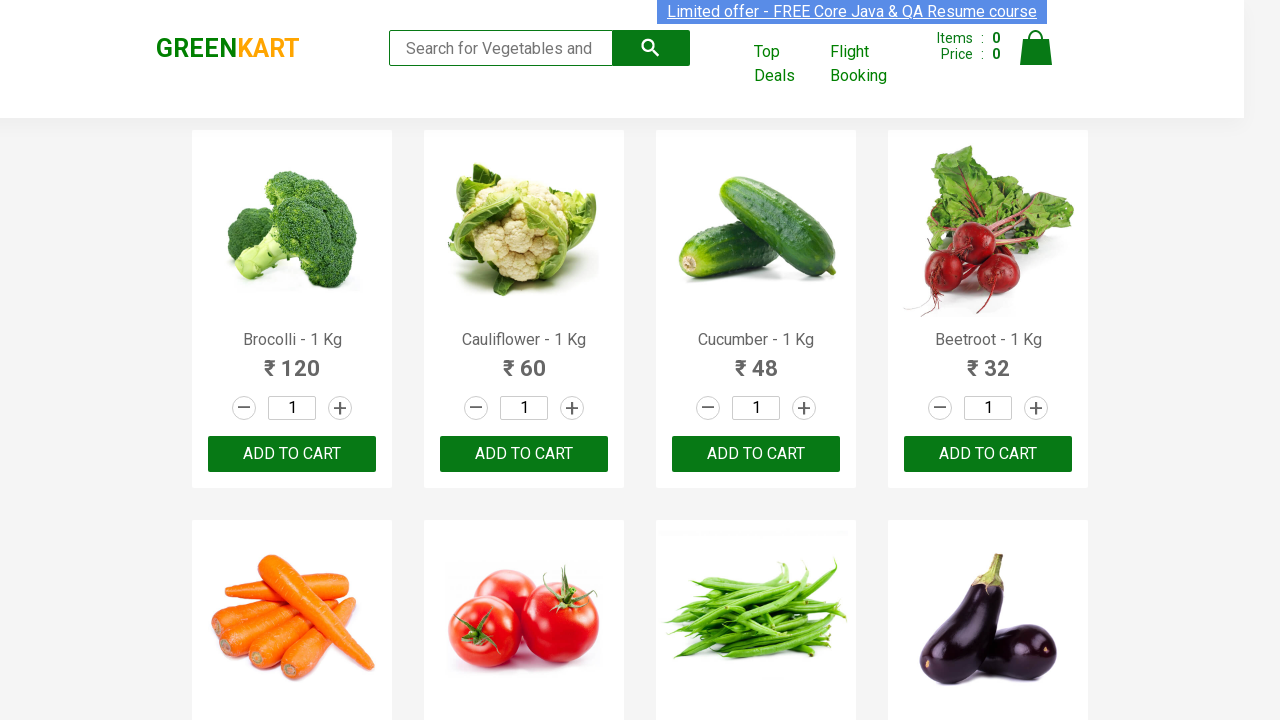

Verified site logo displays correct text 'GREENKART'
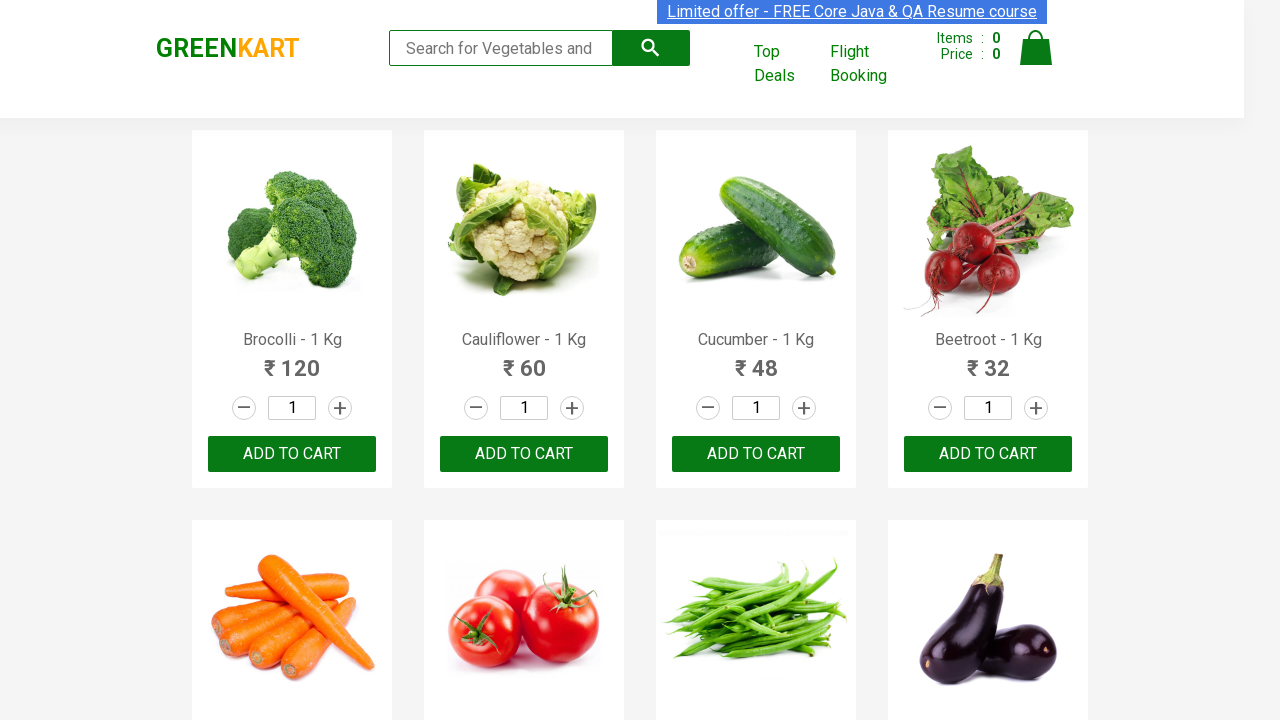

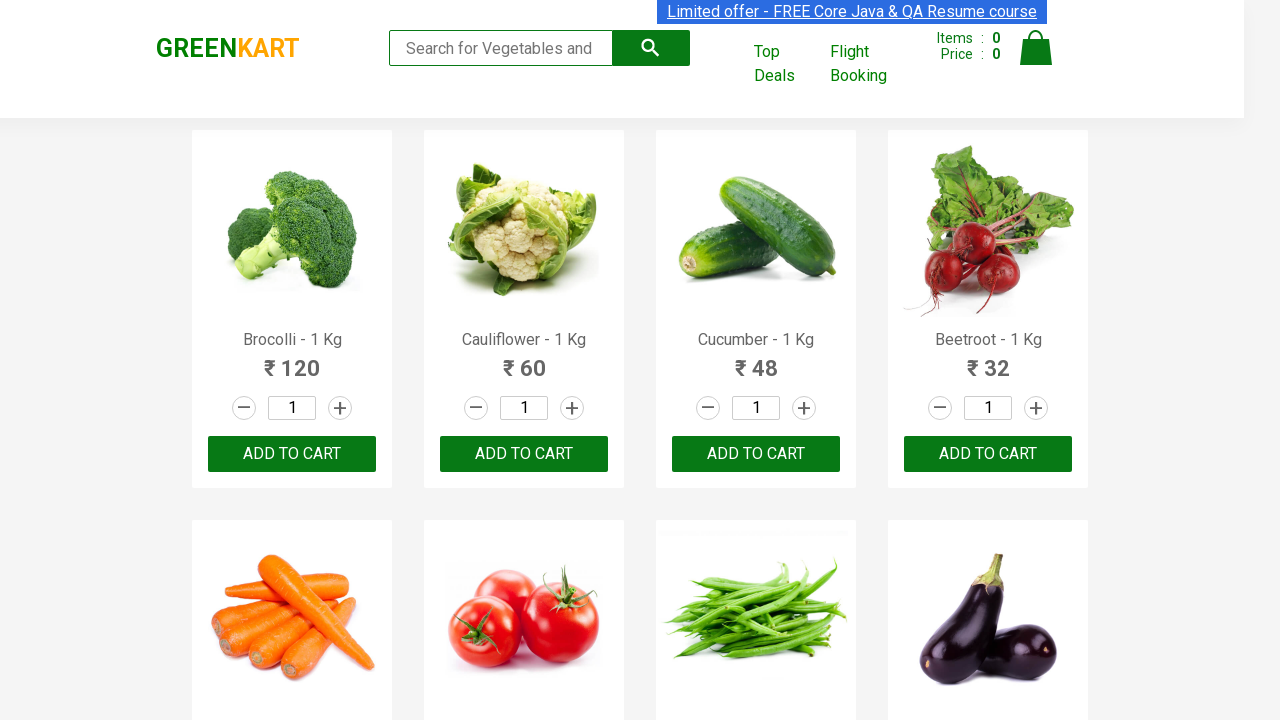